Tests the date picker widget by selecting a specific date and time (February 14, 2024 at 10:30 AM) and verifying the selection is displayed correctly.

Starting URL: https://demoqa.com/date-picker

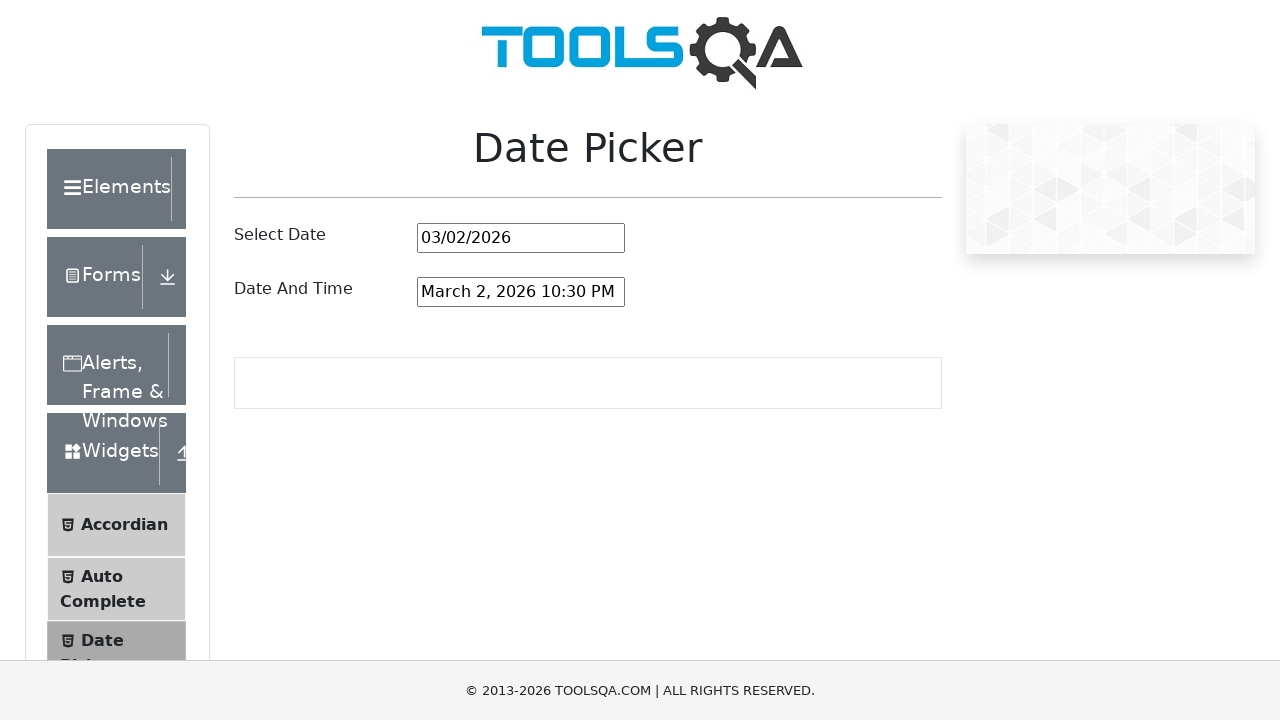

Clicked on the date and time picker input field at (521, 292) on #dateAndTimePickerInput
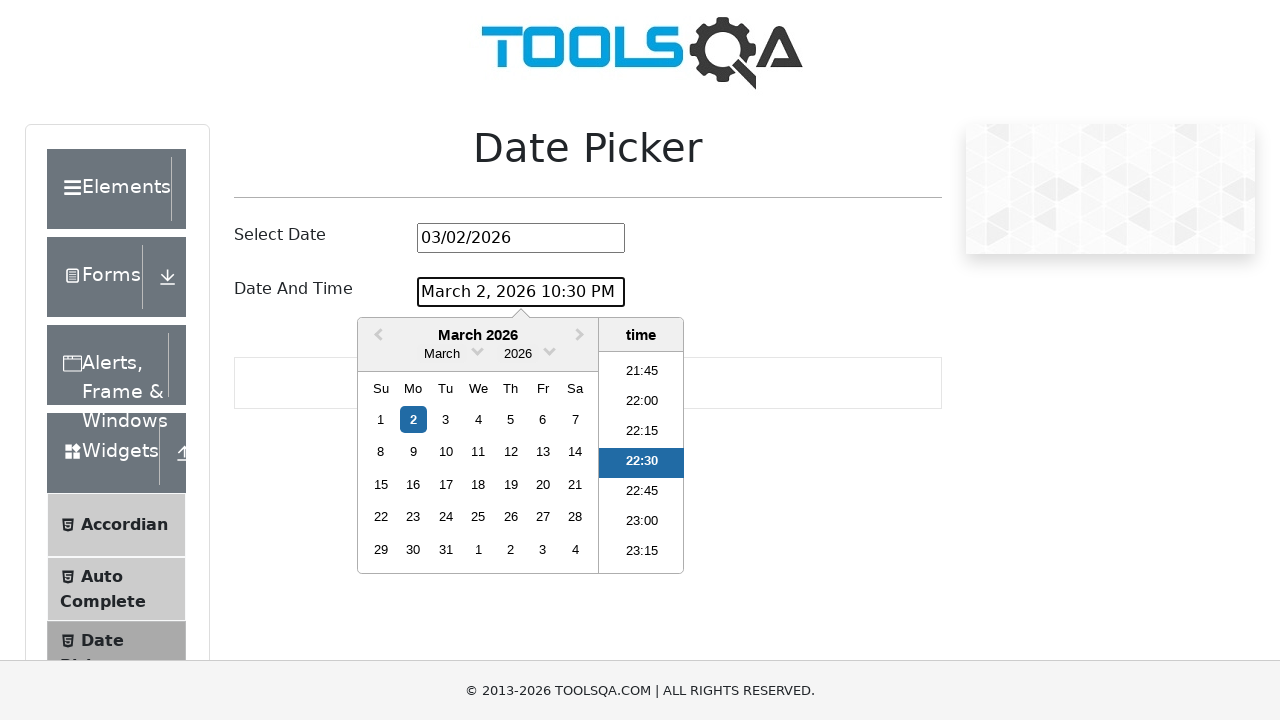

Cleared the date and time picker input field on #dateAndTimePickerInput
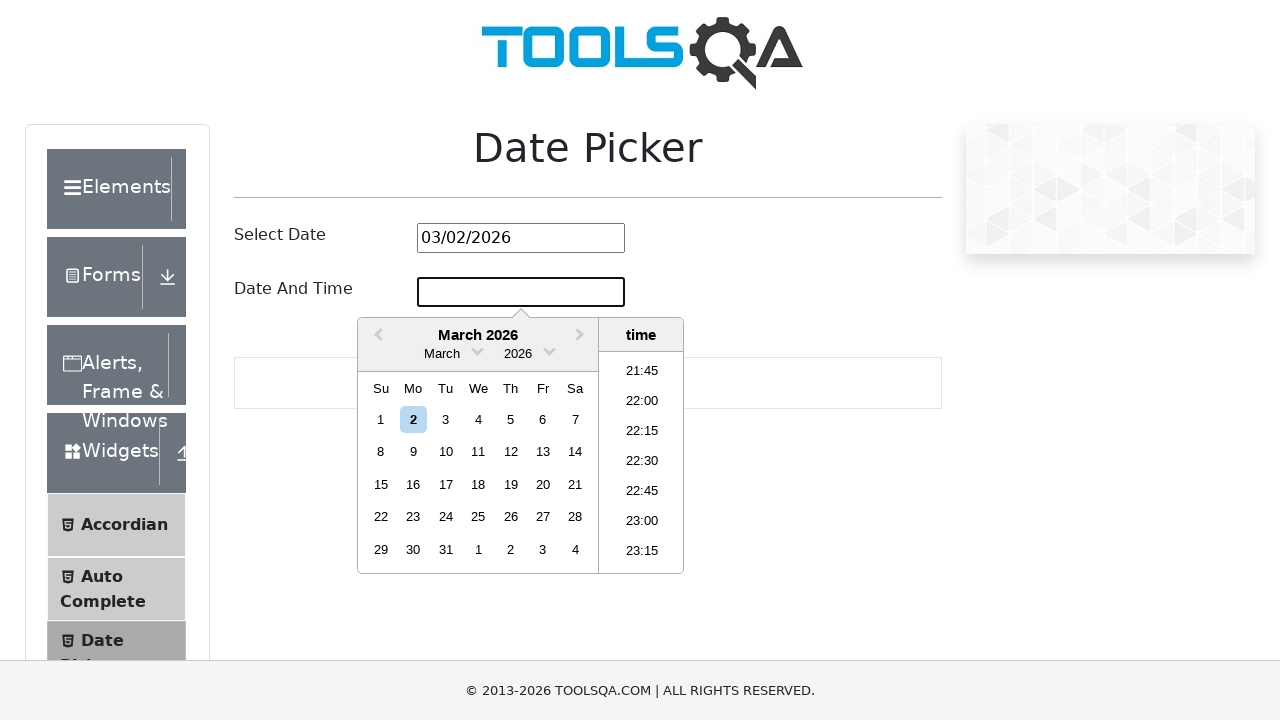

Clicked on the month dropdown at (442, 354) on .react-datepicker__month-read-view
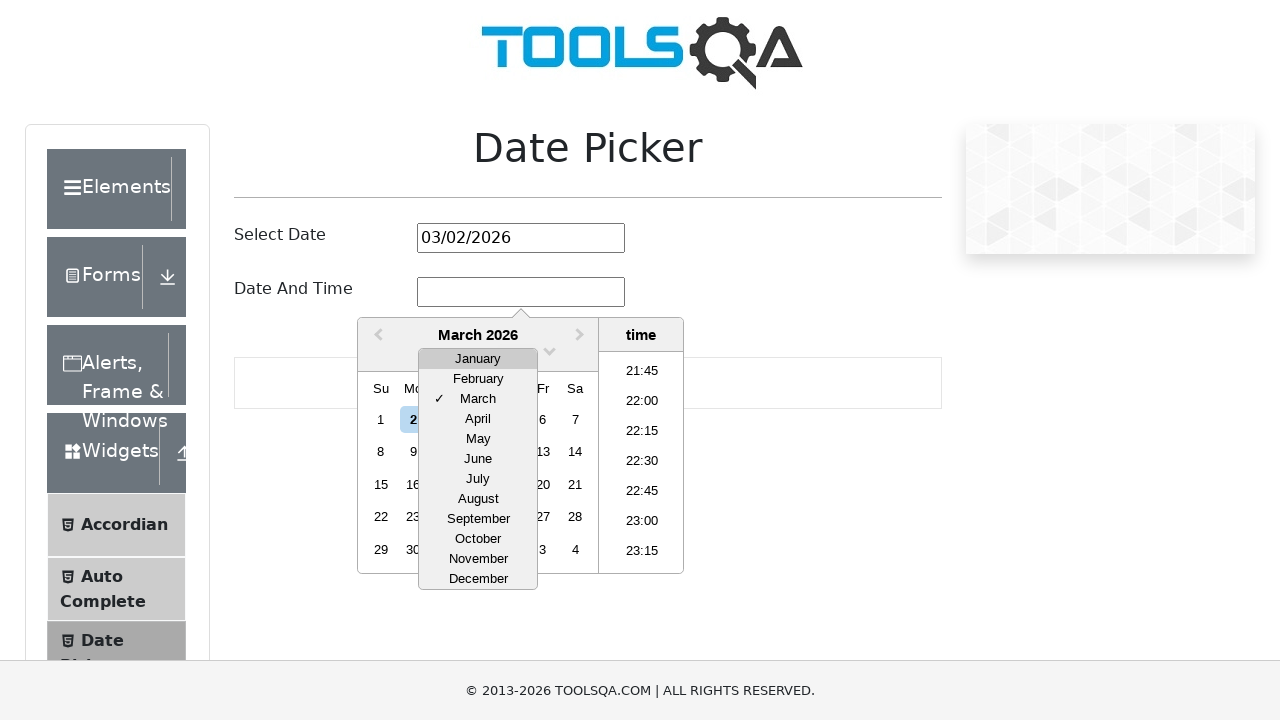

Selected February from the month options at (478, 379) on .react-datepicker__month-option:has-text('February')
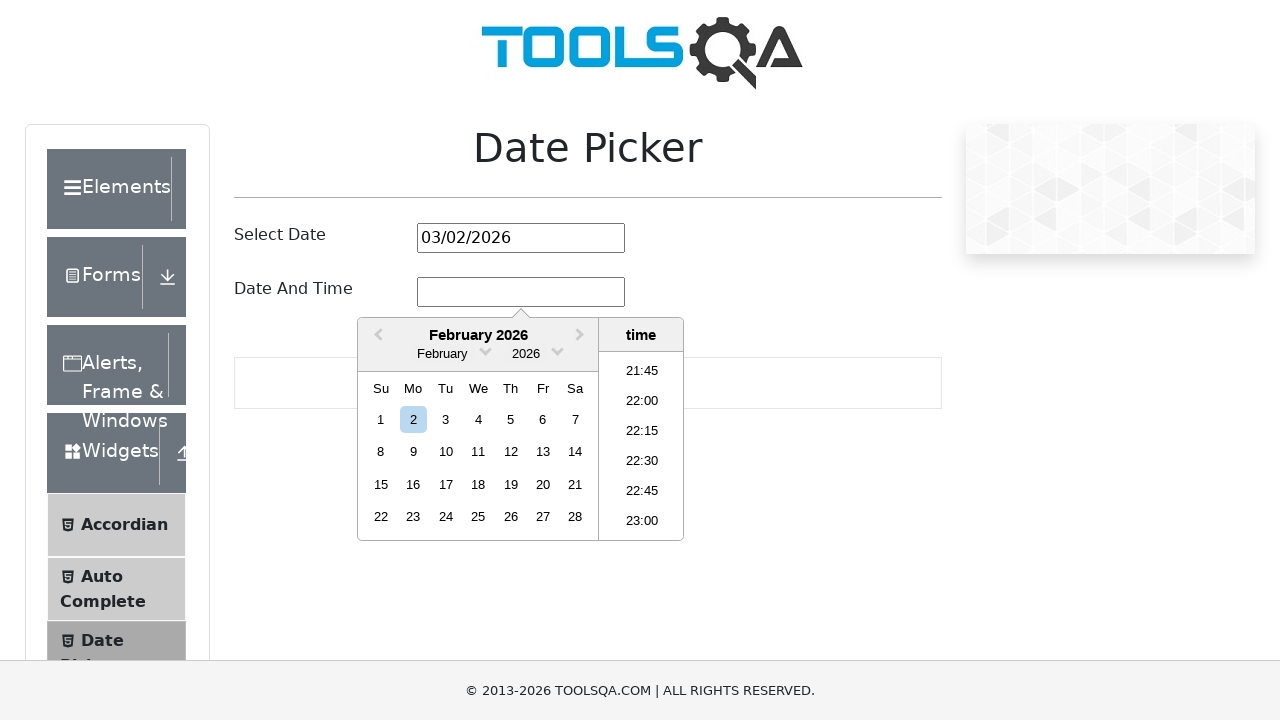

Clicked on the year dropdown at (526, 354) on .react-datepicker__year-read-view
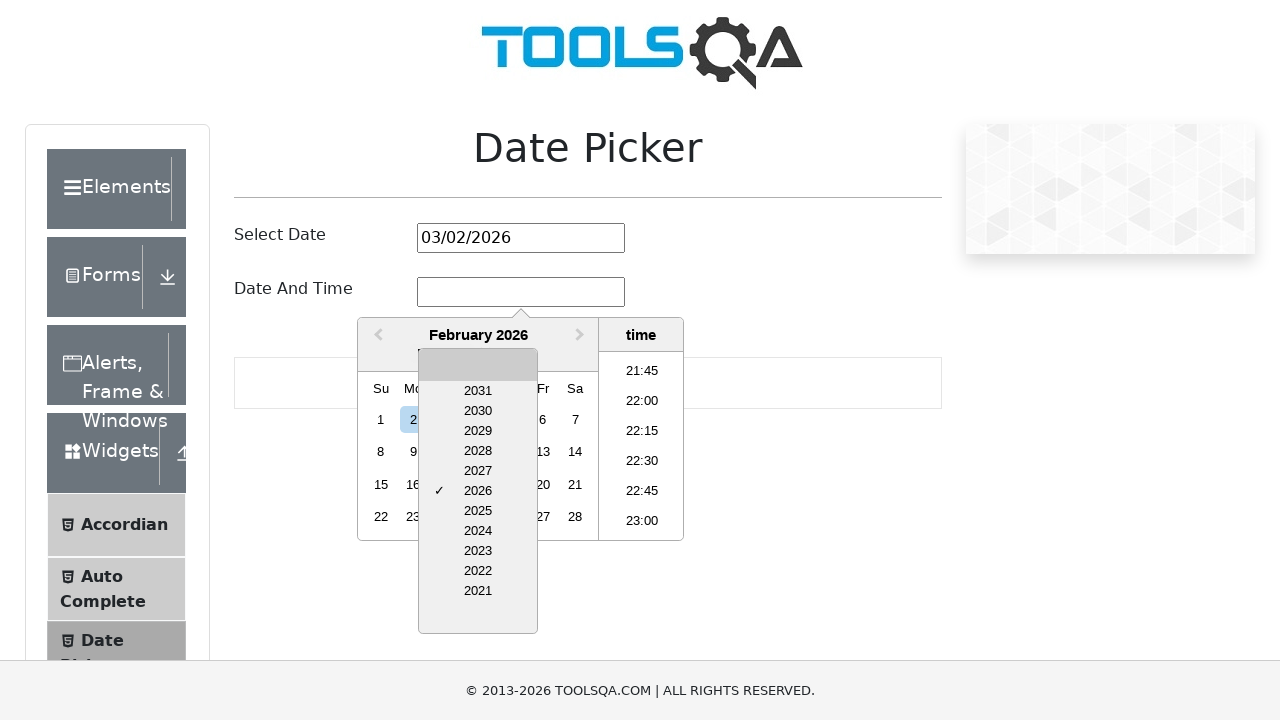

Selected 2024 from the year options at (478, 531) on .react-datepicker__year-option:has-text('2024')
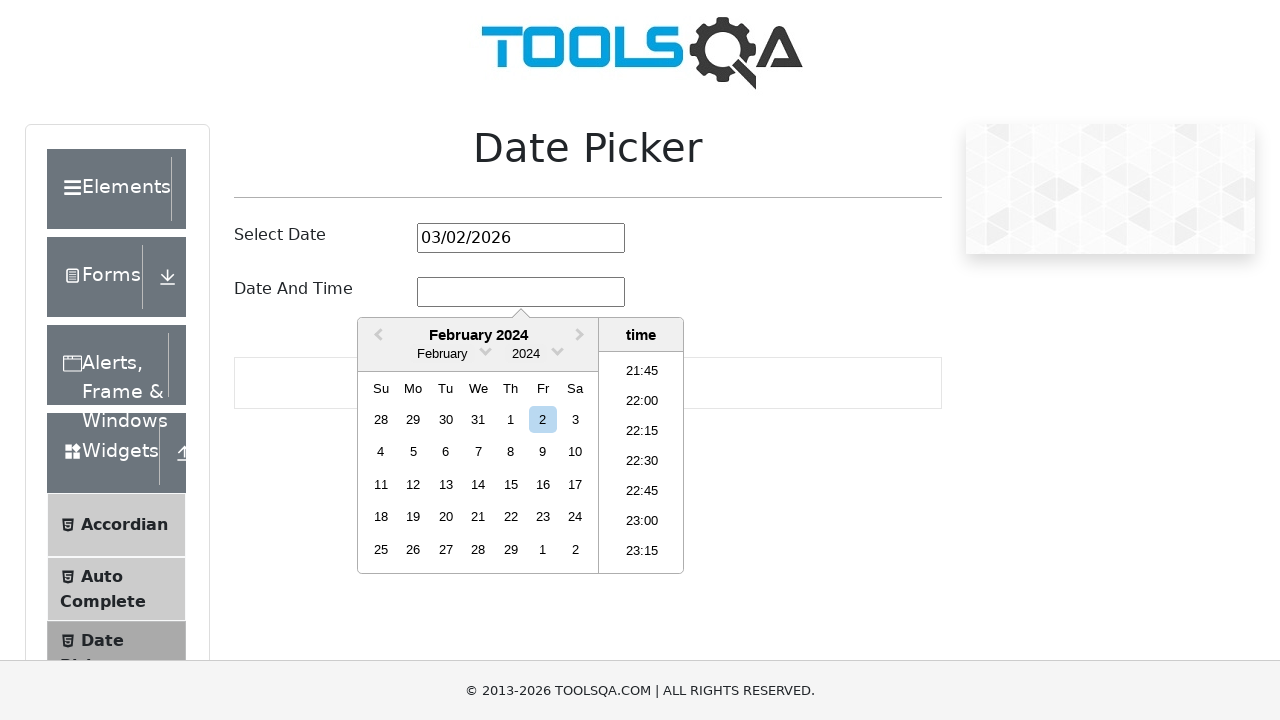

Selected day 14 from the calendar at (478, 484) on .react-datepicker__day--014:not(.react-datepicker__day--outside-month)
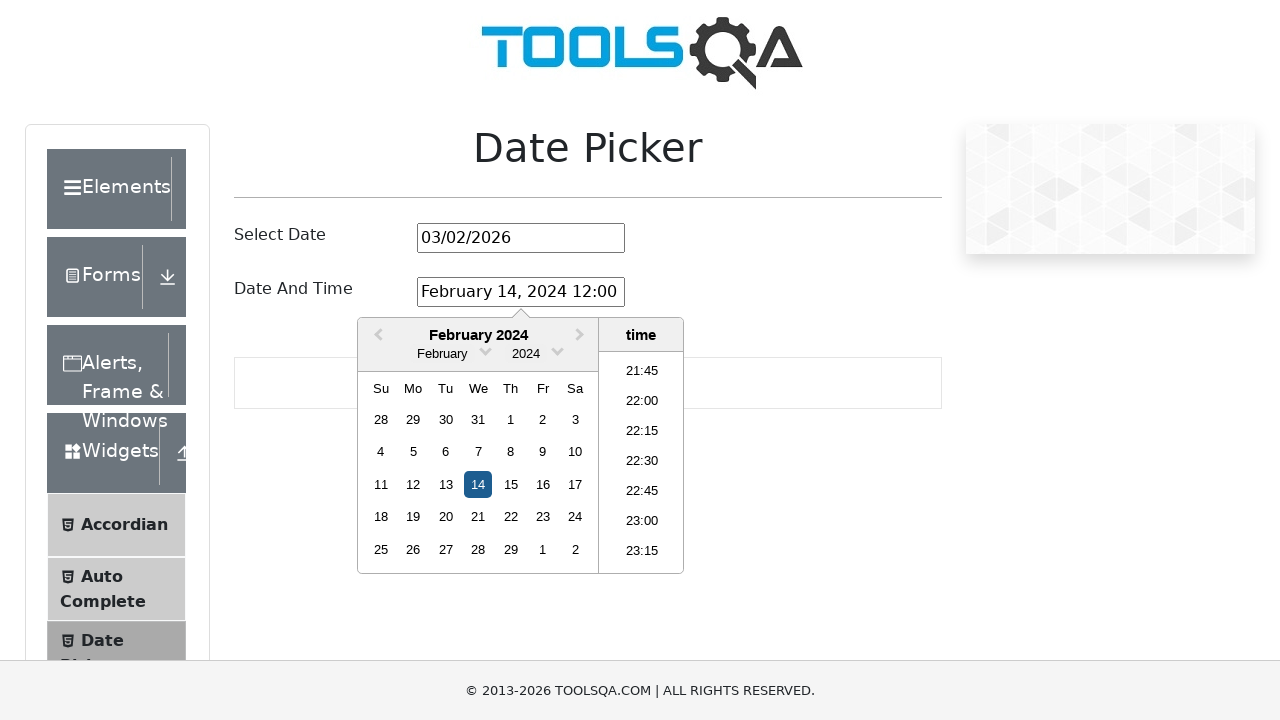

Selected time 10:30 from the time picker at (642, 462) on .react-datepicker__time-list-item:has-text('10:30')
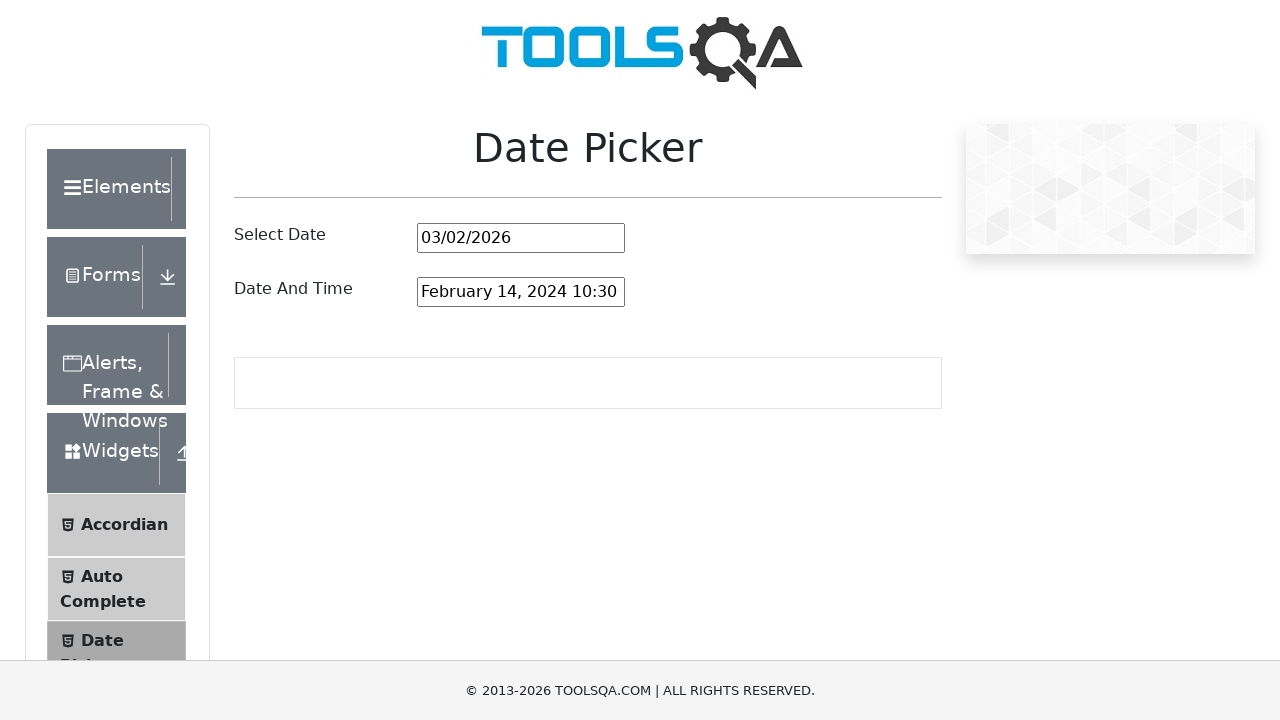

Verified that the input field contains 'February 14, 2024'
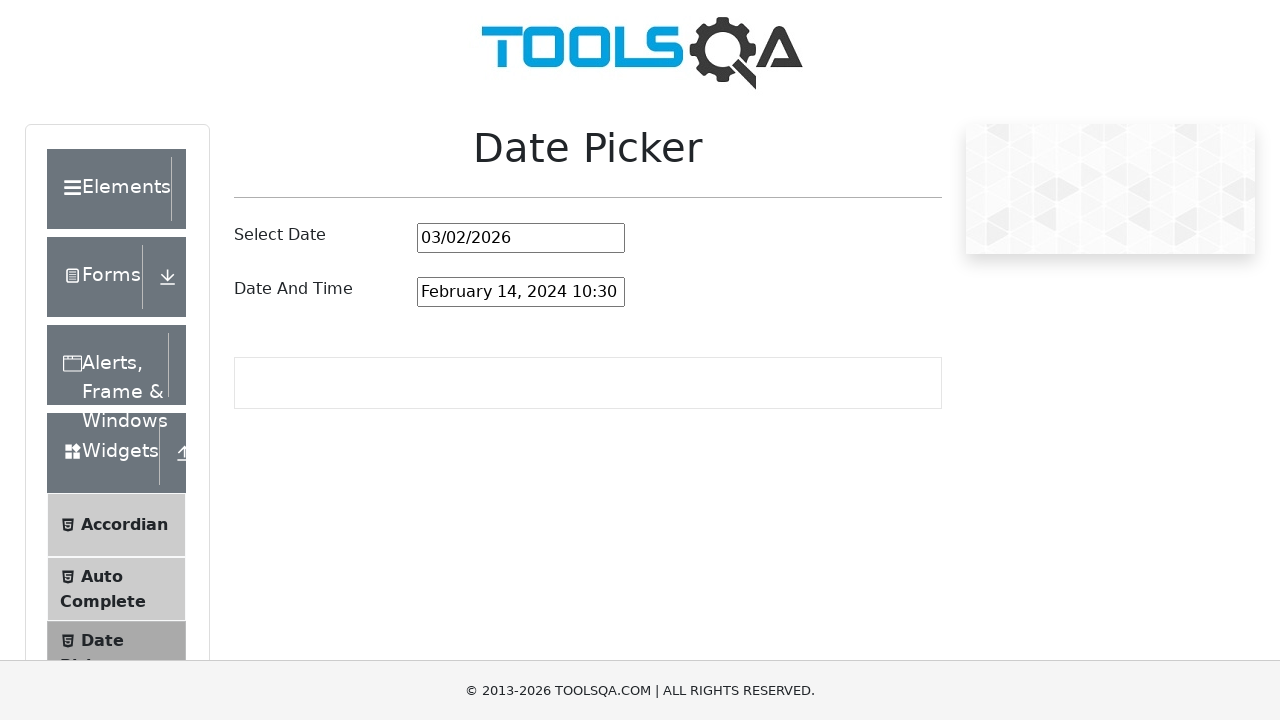

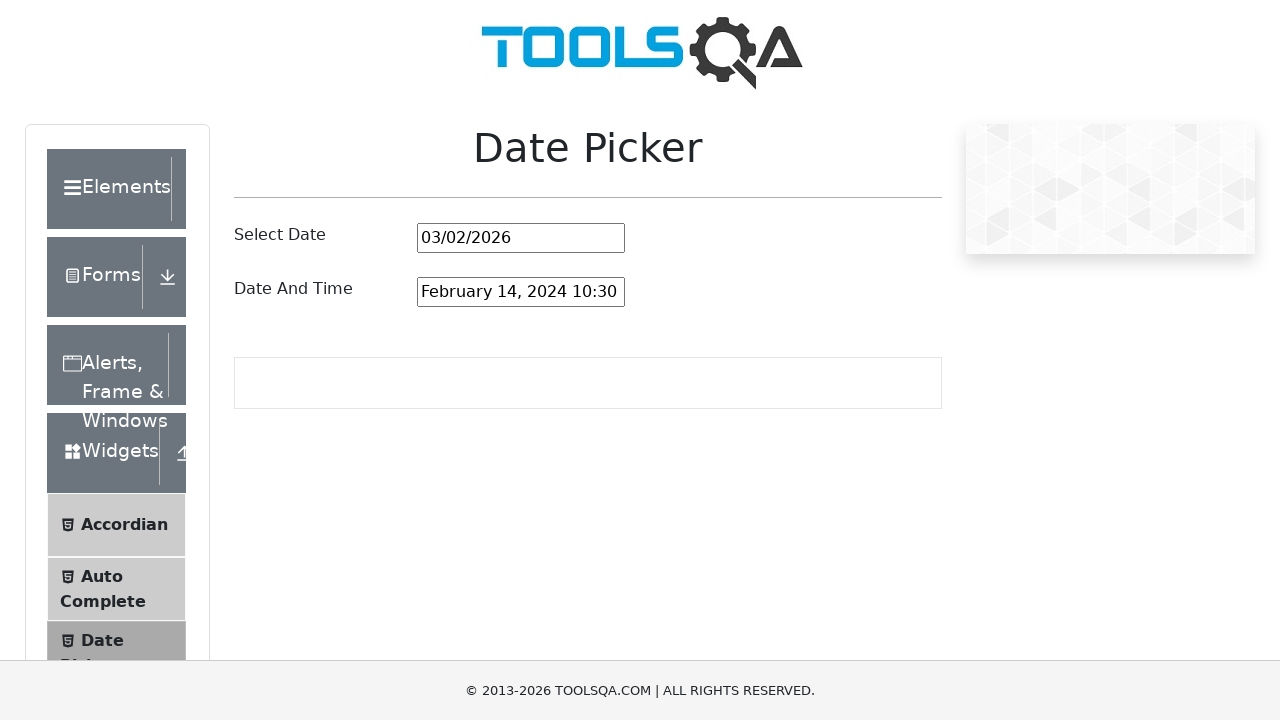